Tests a registration form by filling required fields (first name, last name, email) and submitting, then verifies a success message is displayed.

Starting URL: http://suninjuly.github.io/registration1.html

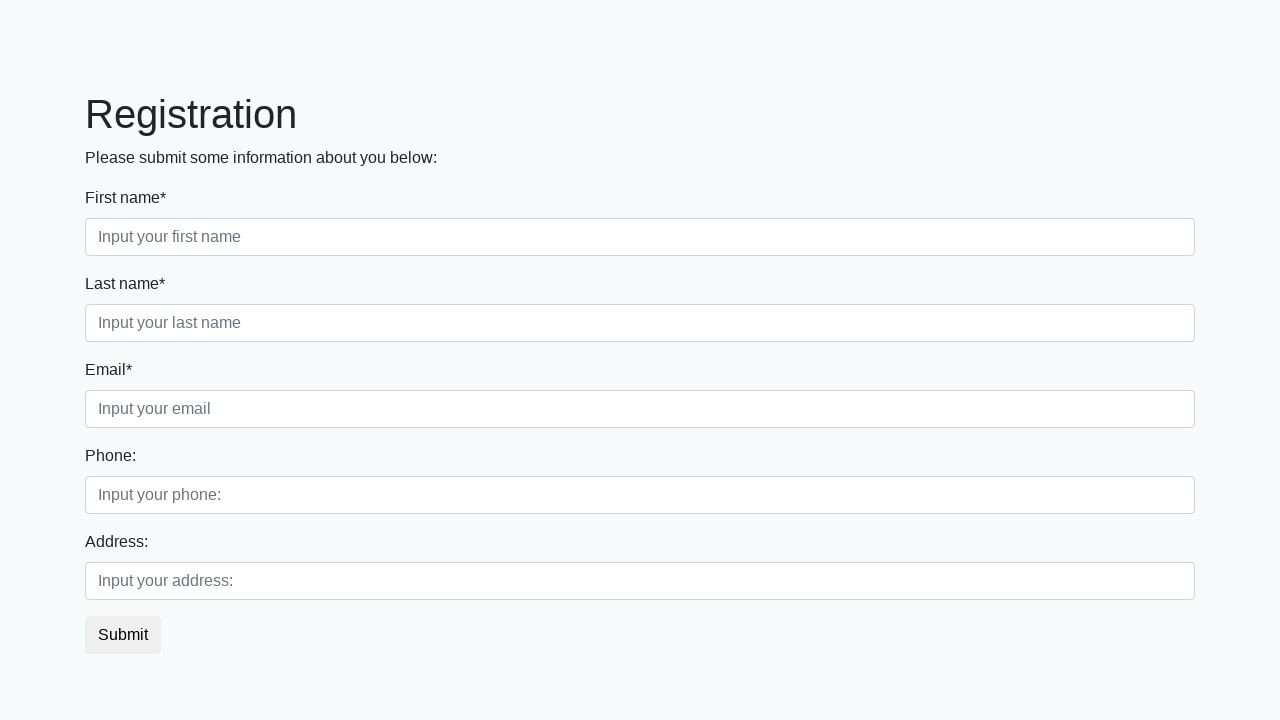

Filled first name field with 'First_Name' on .first_class .first[required]
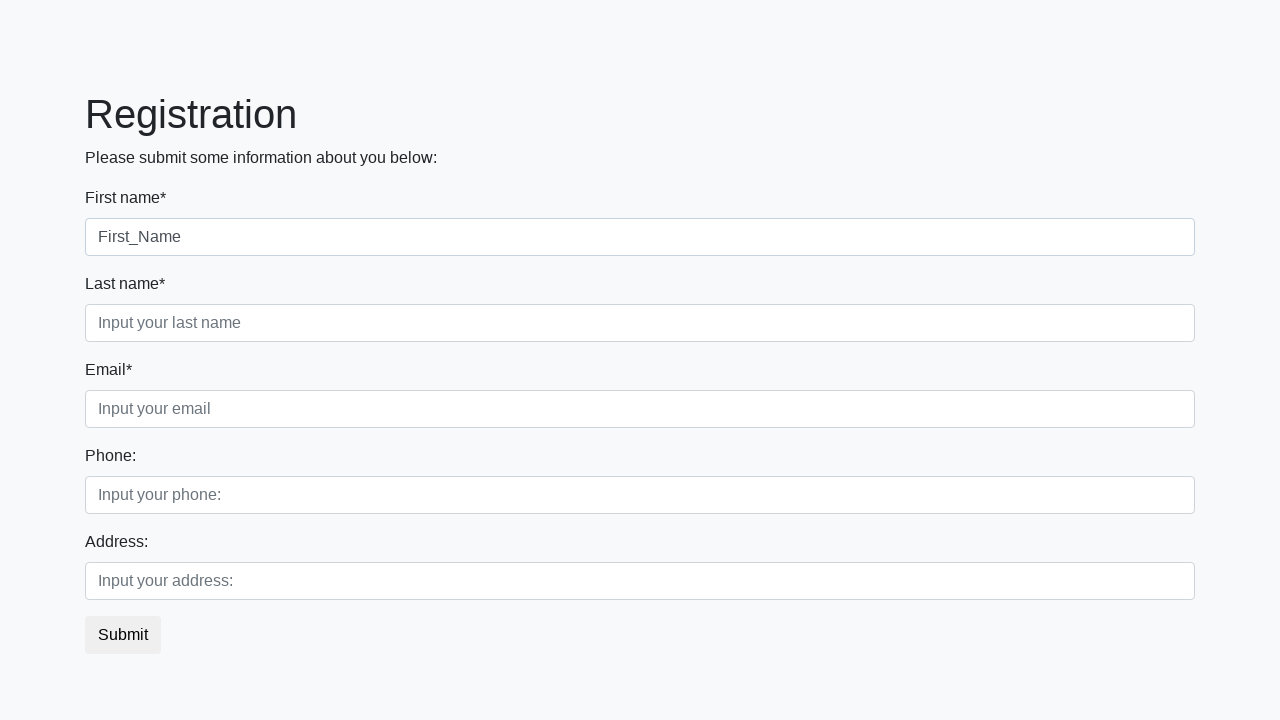

Filled last name field with 'Second_Name' on .second_class .second[required]
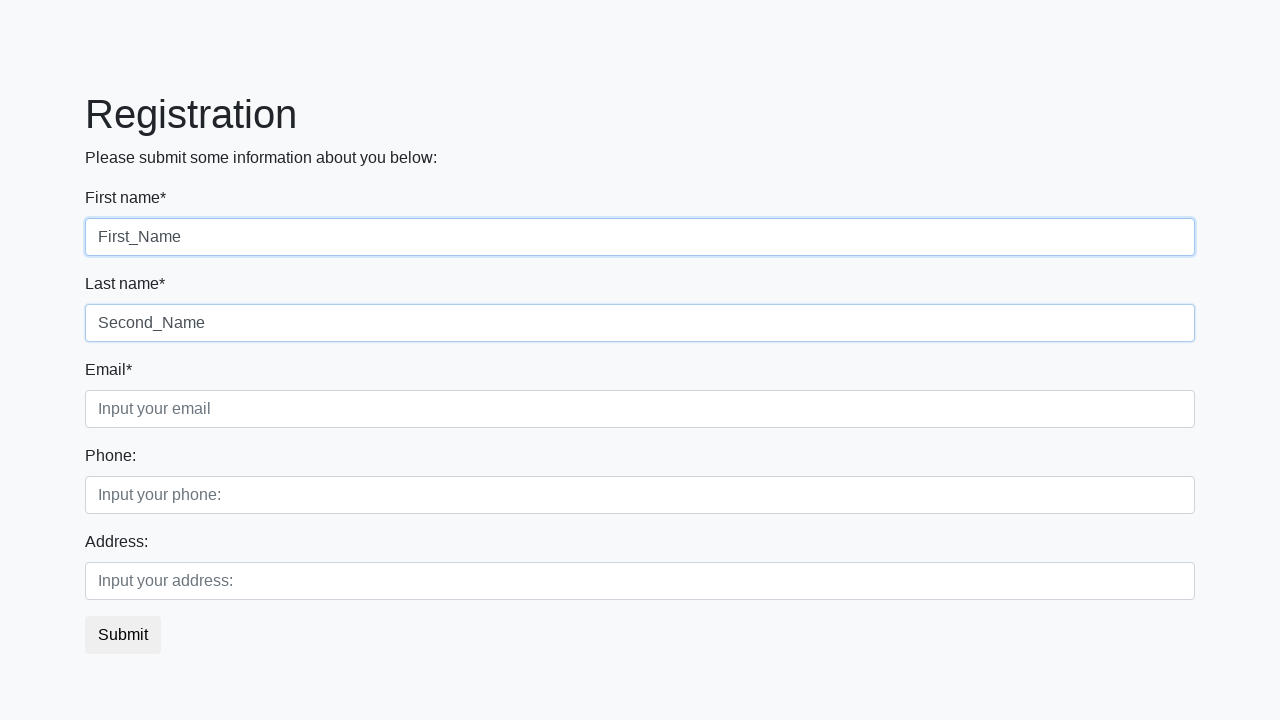

Filled email field with 'example@email.com' on .third_class .third[required]
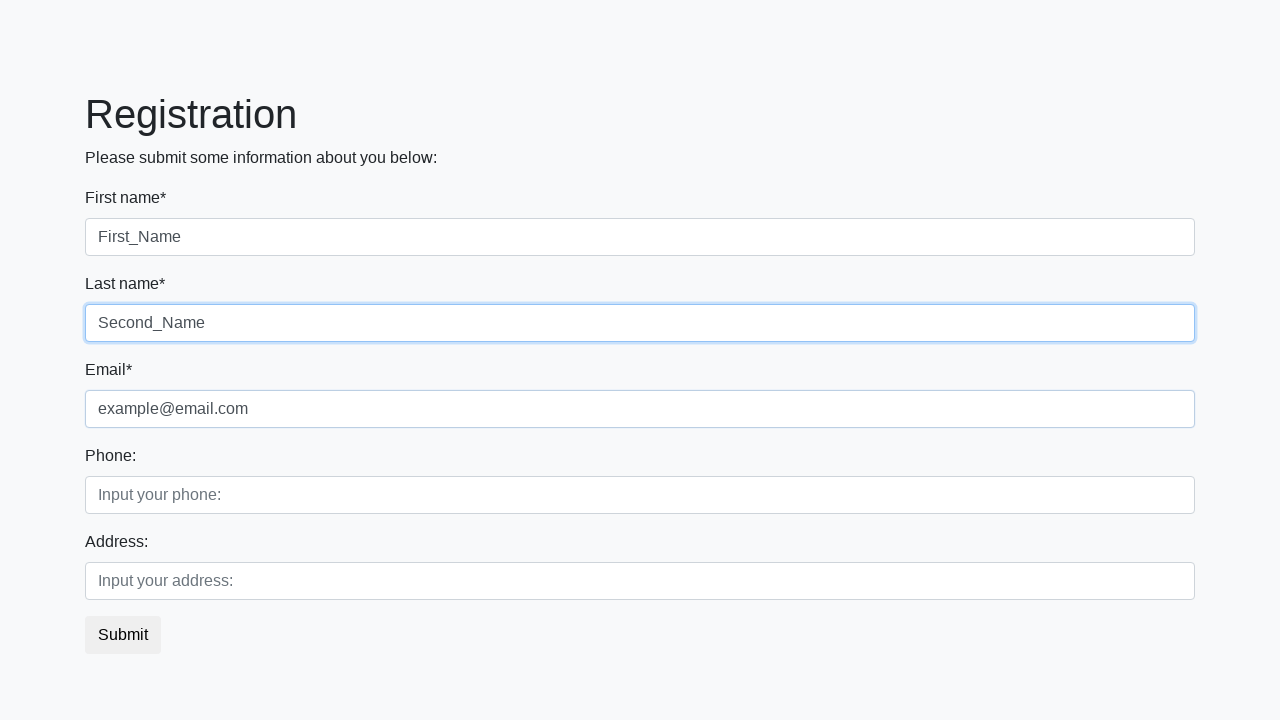

Clicked submit button at (123, 635) on button.btn
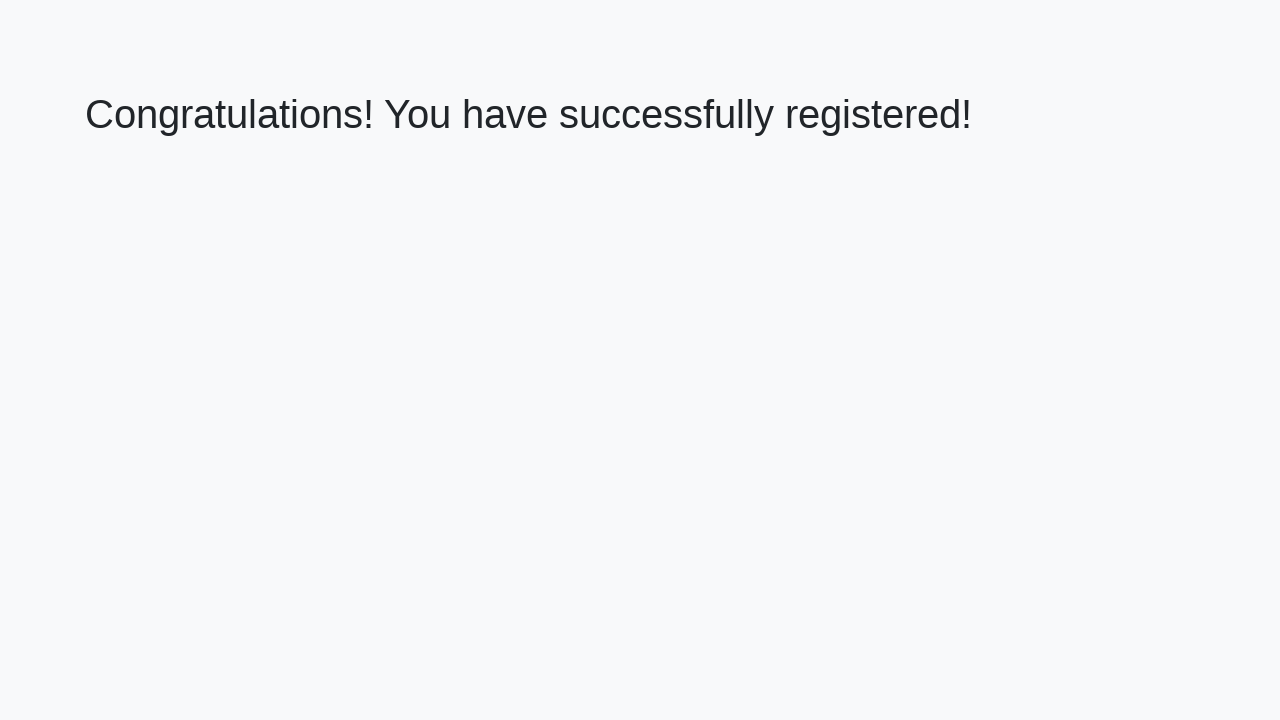

Success message loaded - registration form submitted successfully
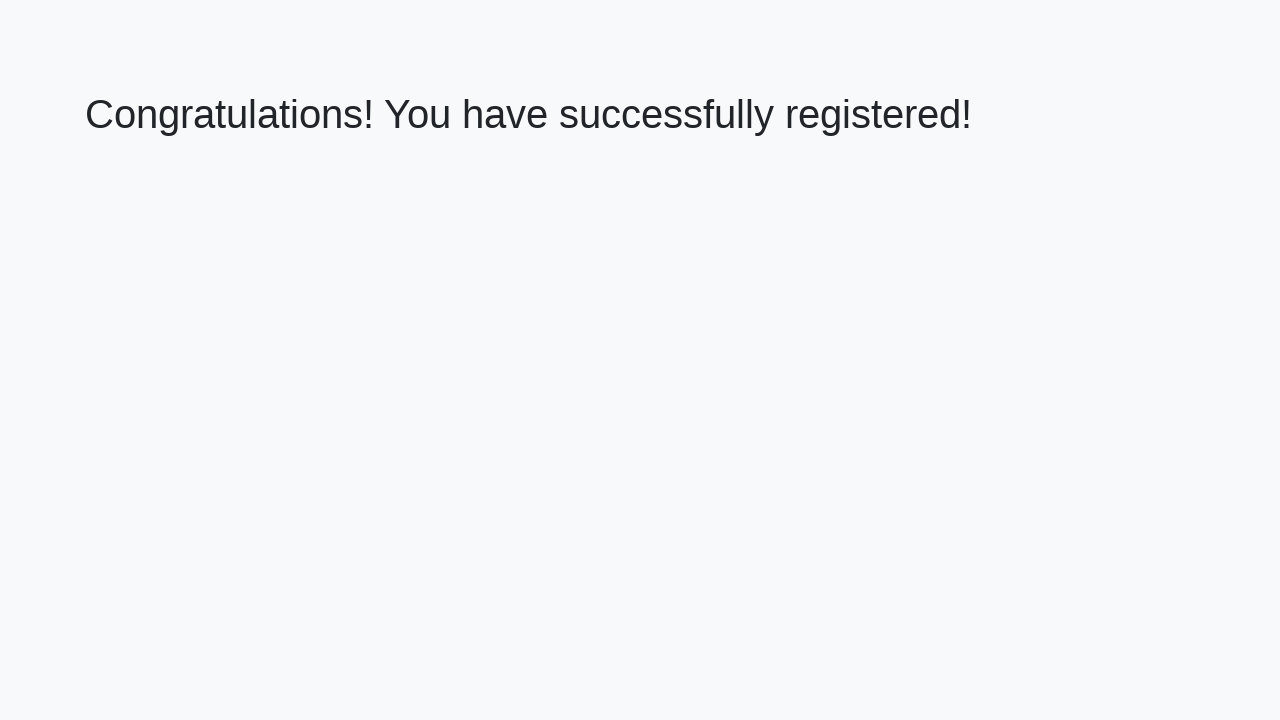

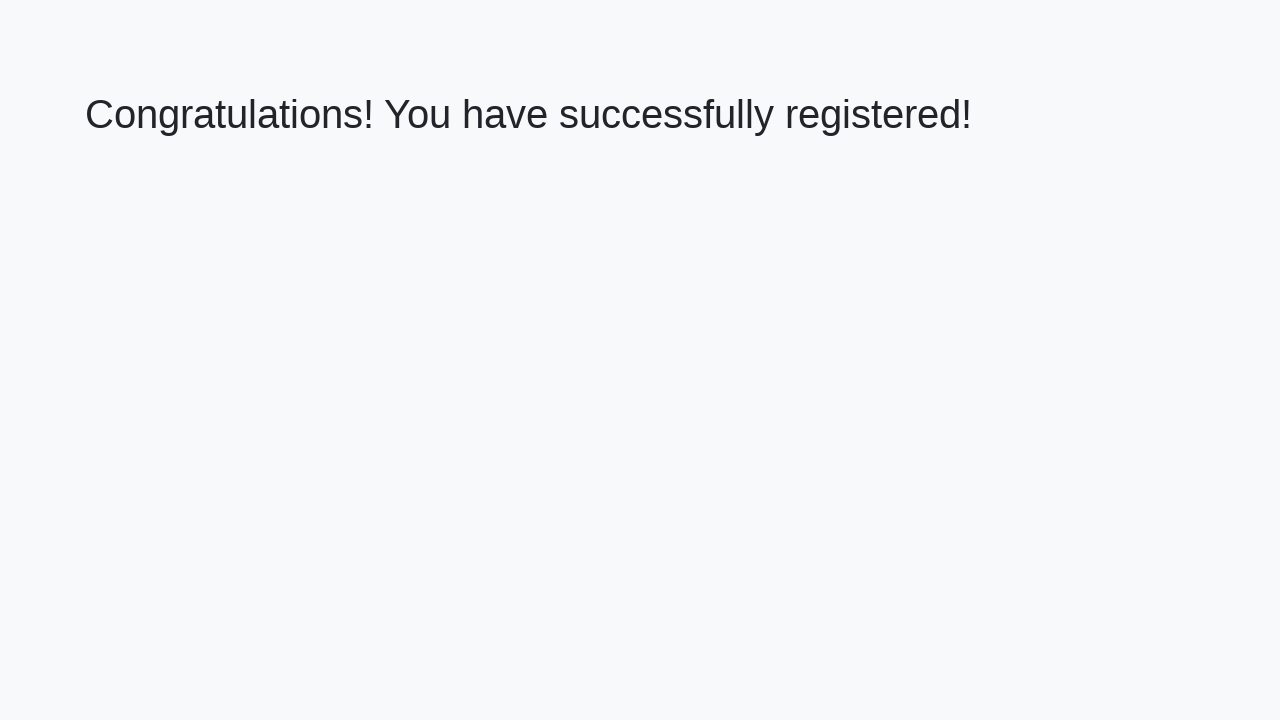